Tests dynamic loading by navigating to Example 2, clicking start, and verifying the "Hello World!" text appears

Starting URL: https://the-internet.herokuapp.com/dynamic_loading

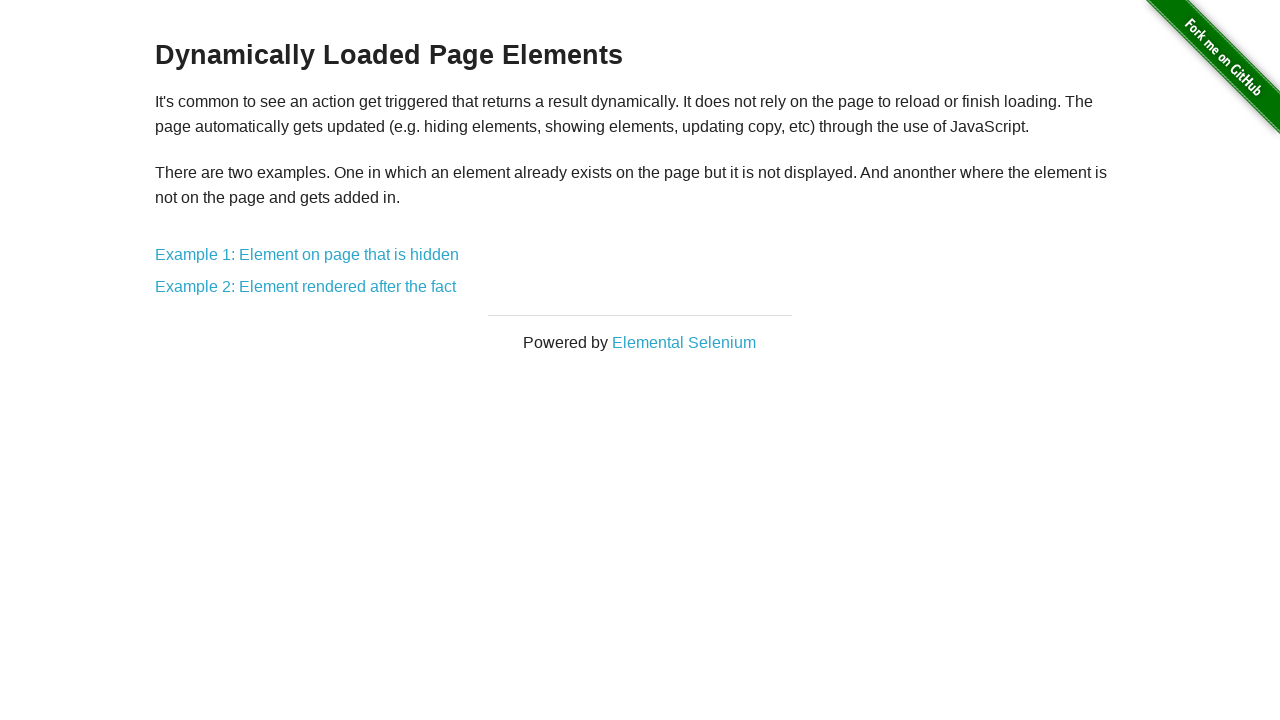

Clicked on Example 2 link at (306, 287) on text=Example 2
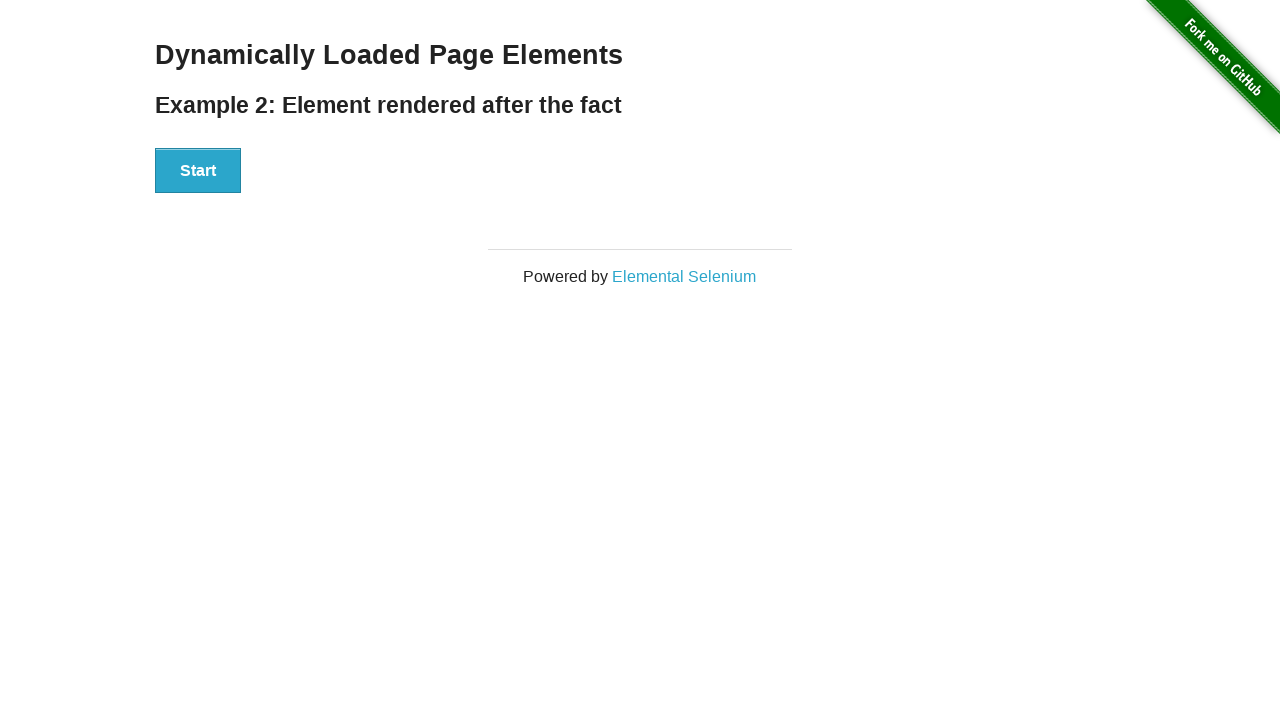

Clicked the Start button at (198, 171) on xpath=//*[@id='start']/button
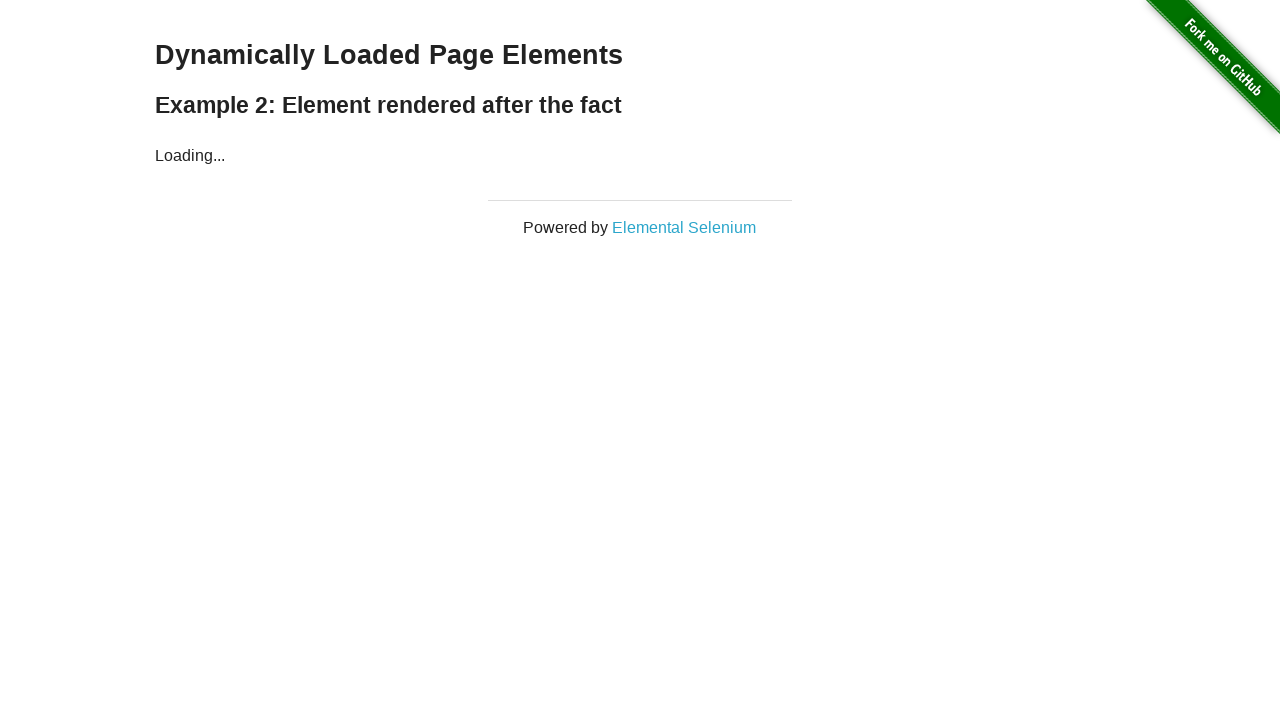

Waited for 'Hello World!' text to appear
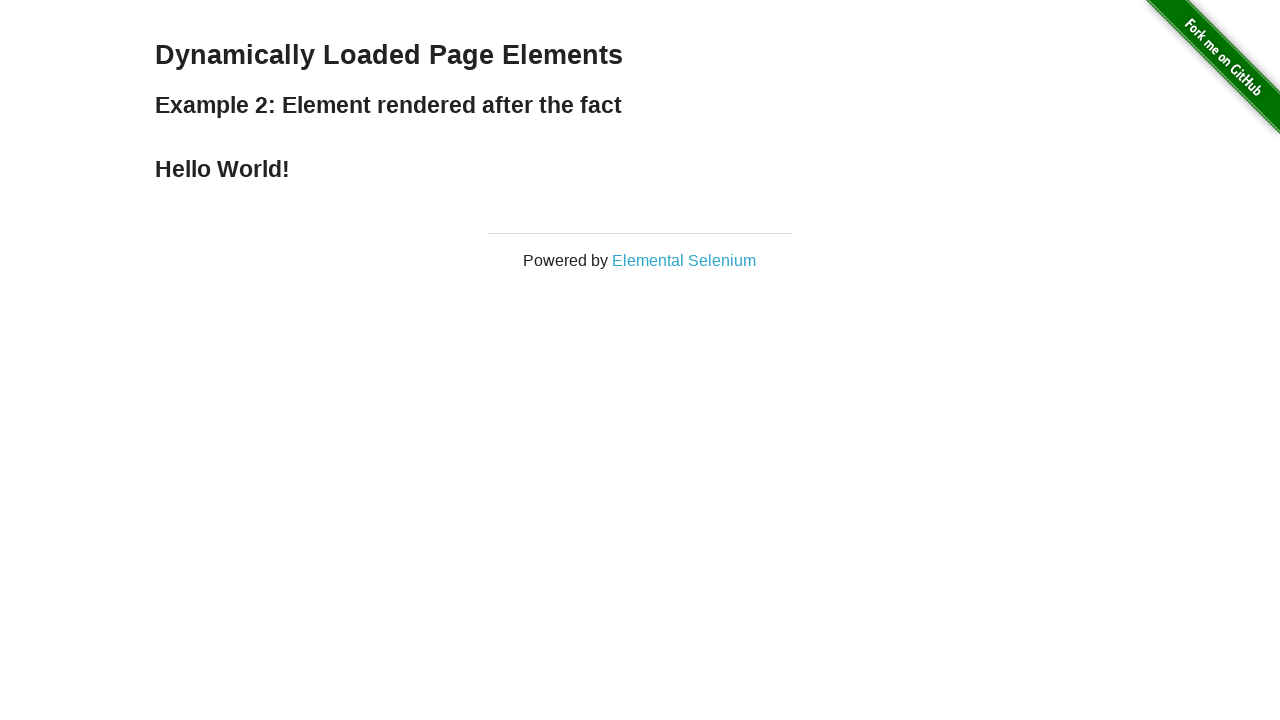

Retrieved 'Hello World!' text content
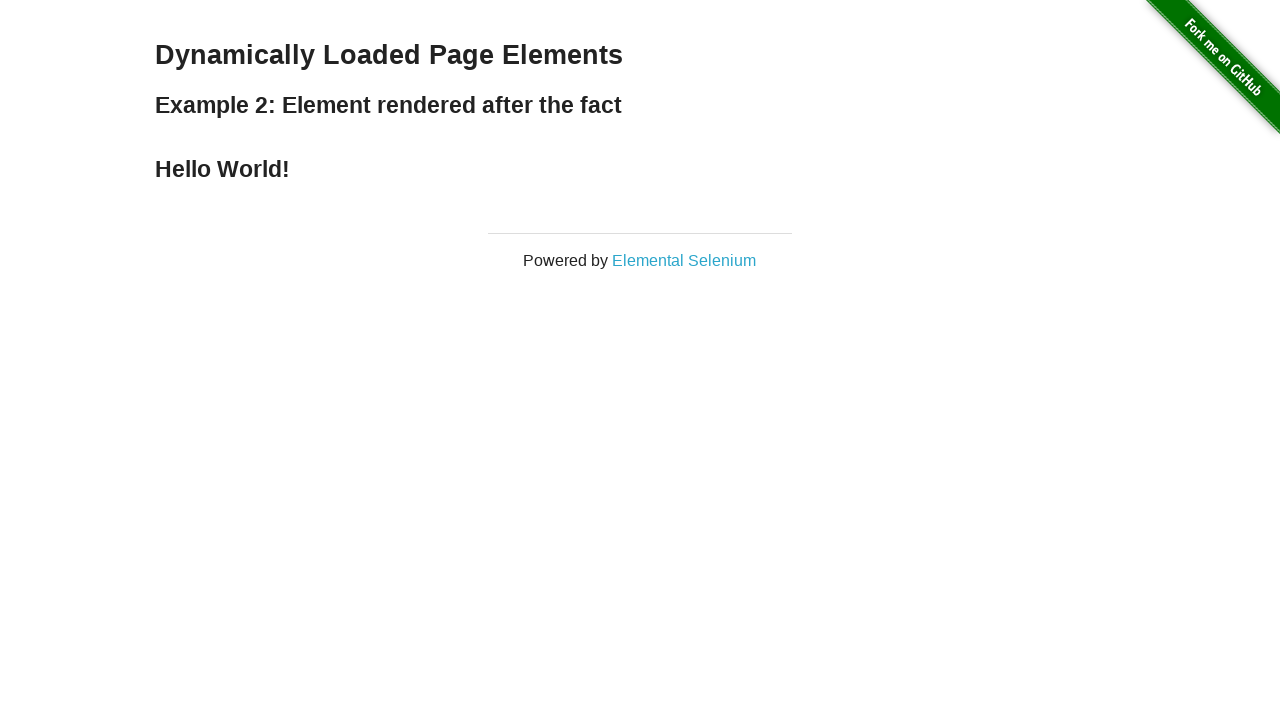

Verified text content equals 'Hello World!'
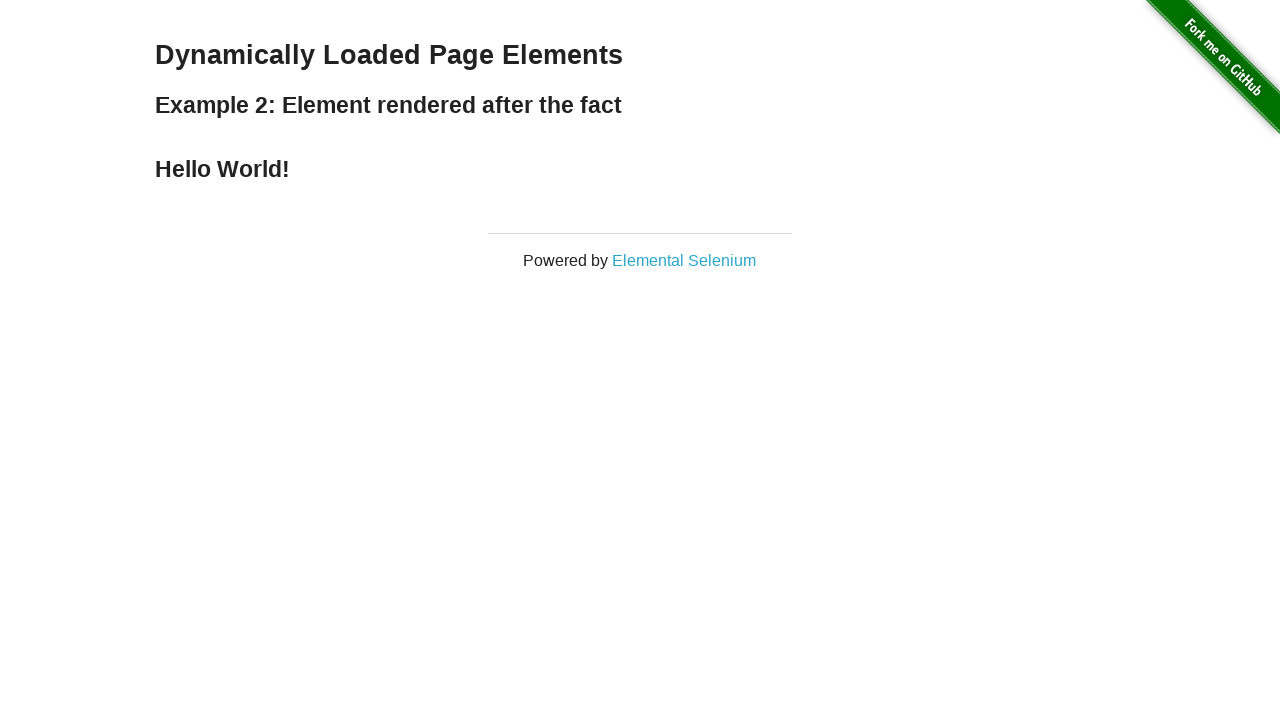

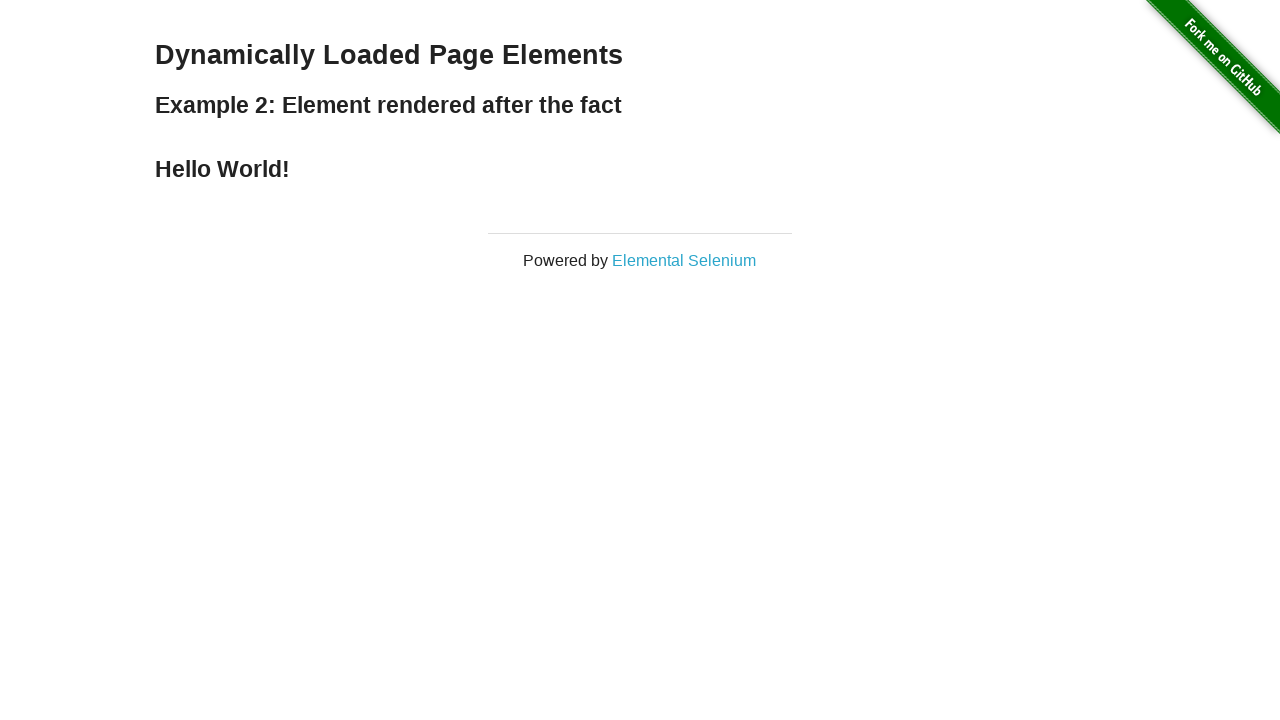